Tests fluent wait on a countdown element, waiting until the text ends with "00"

Starting URL: https://automationfc.github.io/fluent-wait/

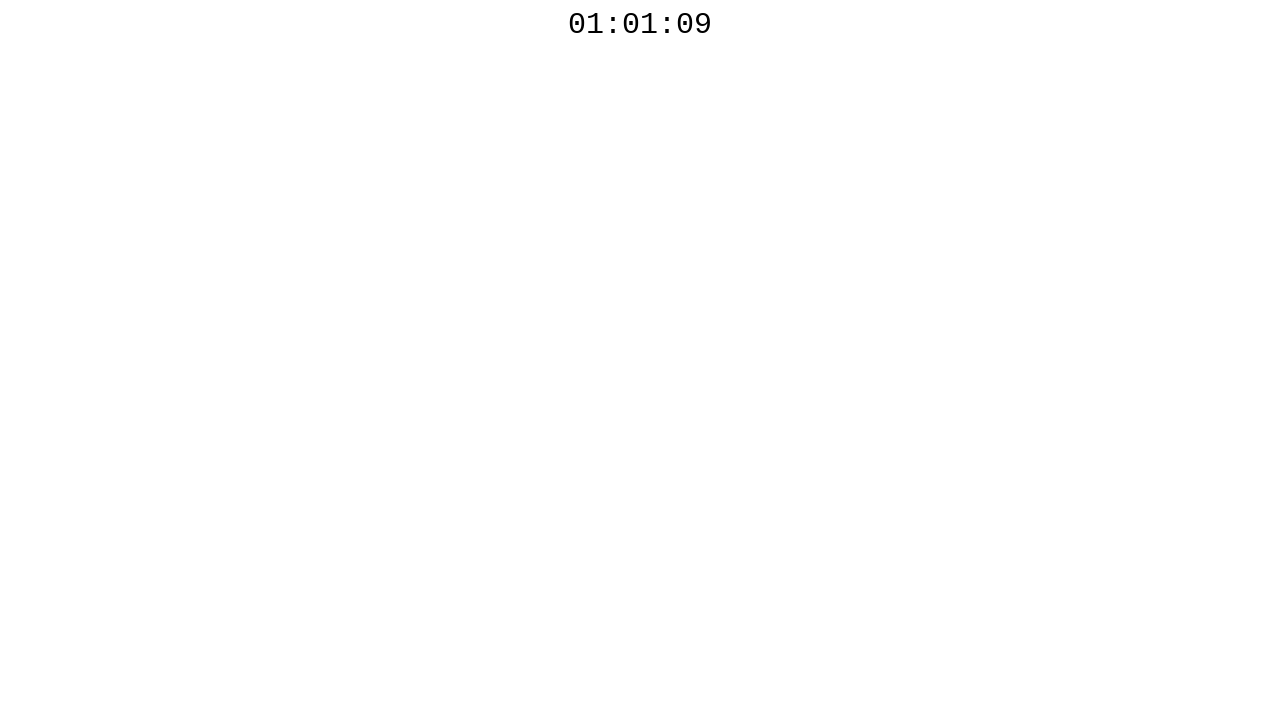

Located countdown element with ID 'javascript_countdown_time'
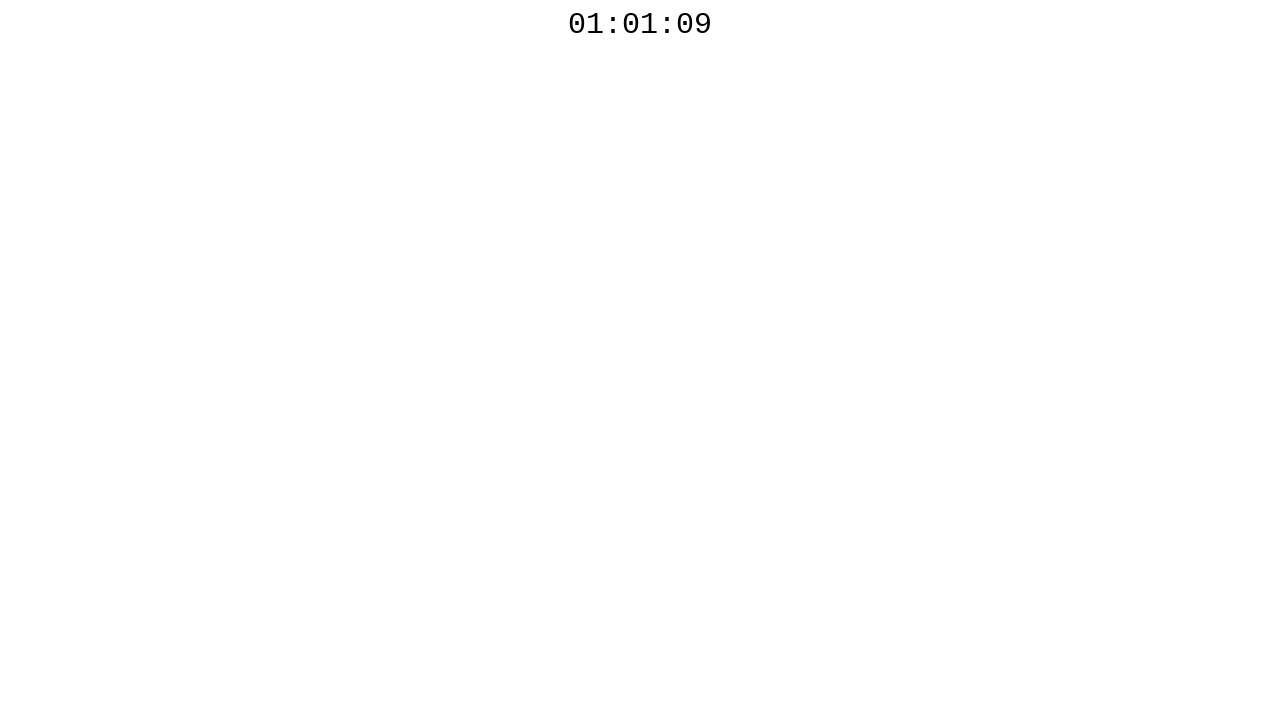

Fluent wait completed - countdown element text now ends with '00'
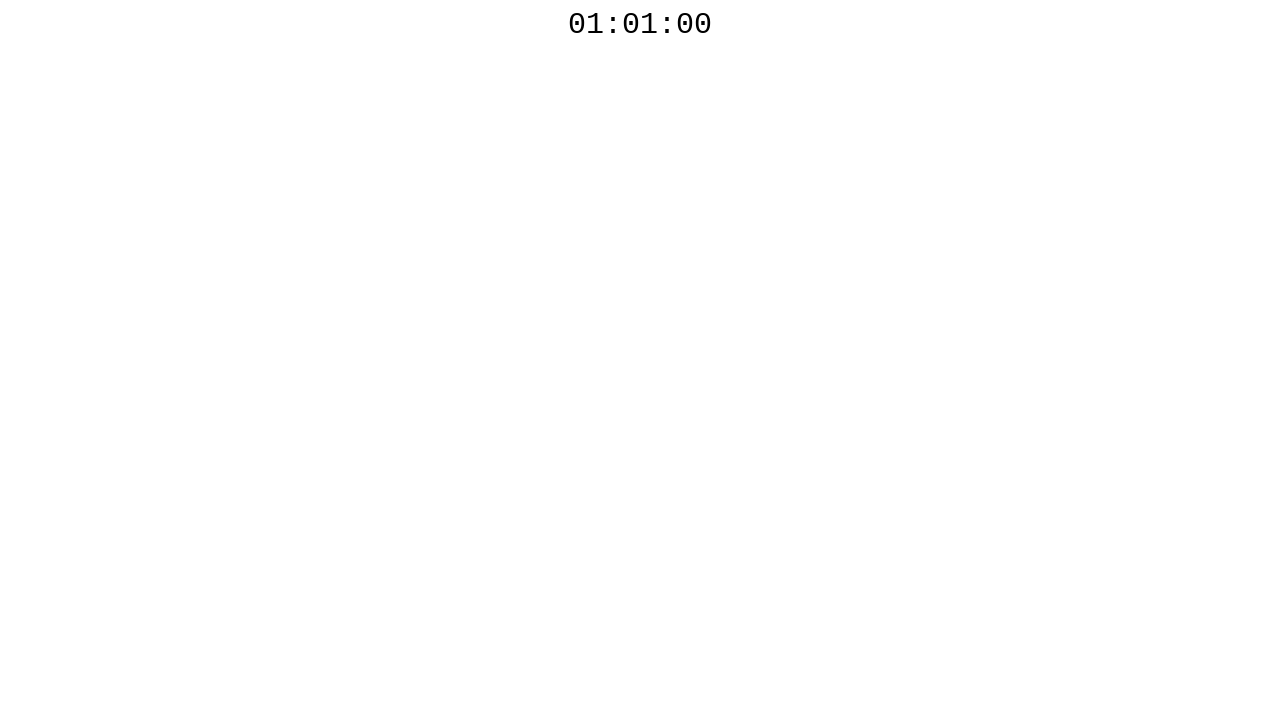

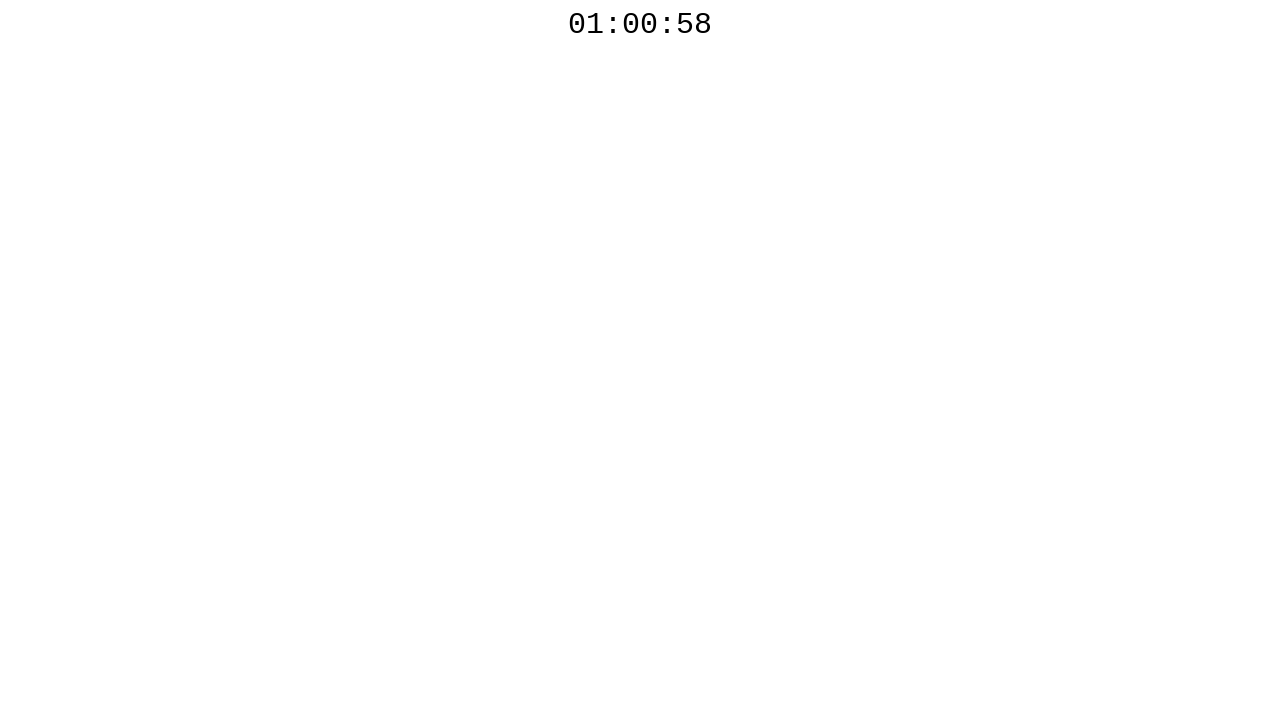